Tests filtering products by the Monitors category and verifying monitor products are displayed

Starting URL: https://www.demoblaze.com

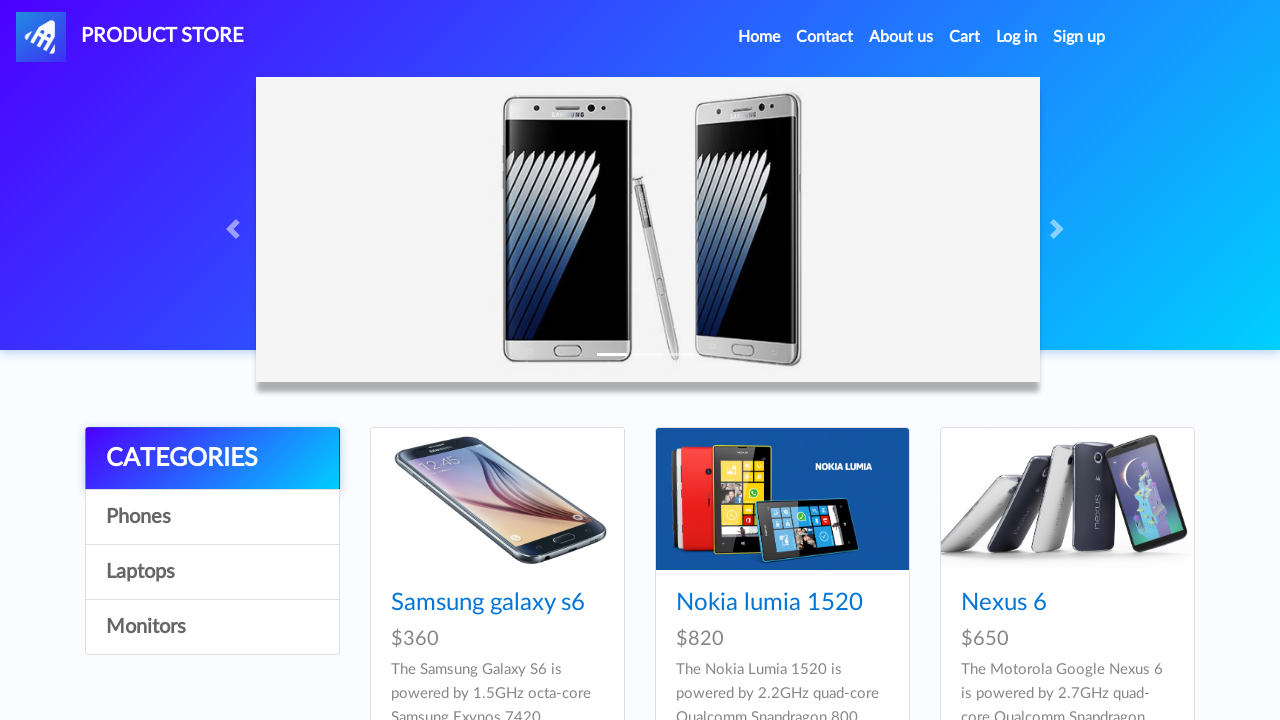

Clicked on Monitors category at (212, 627) on a:has-text('Monitors')
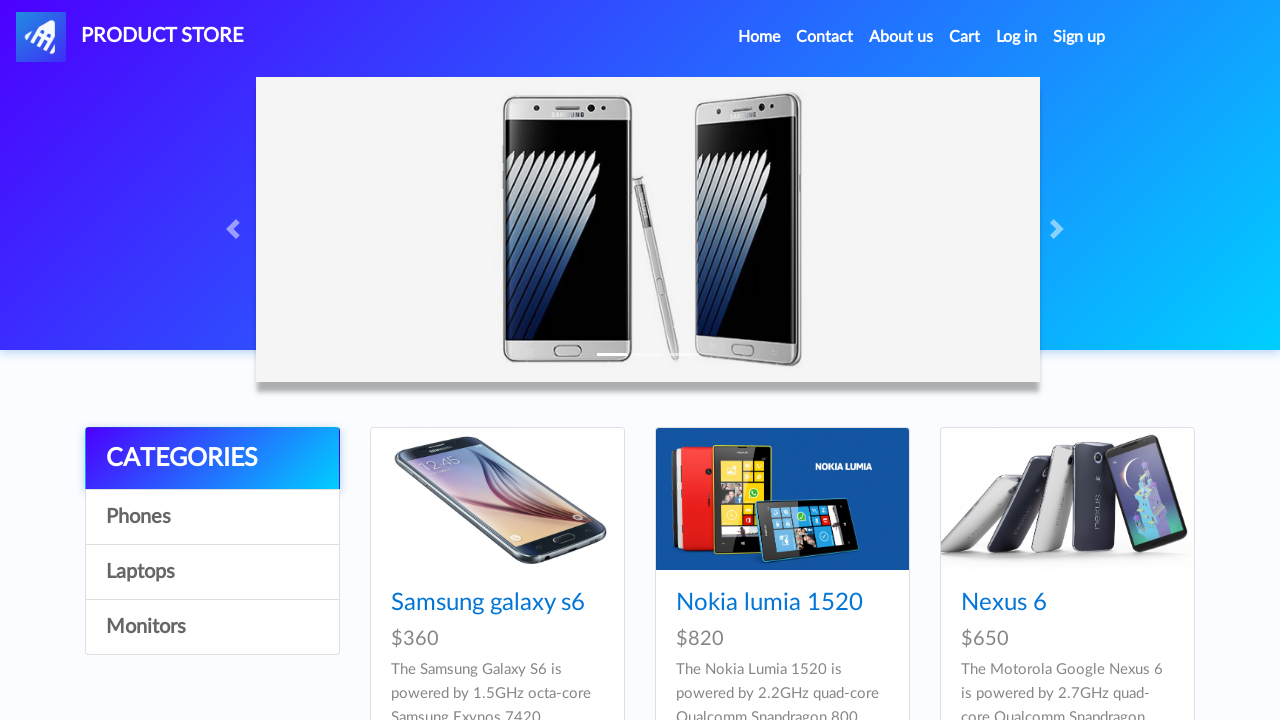

Monitor products loaded and displayed
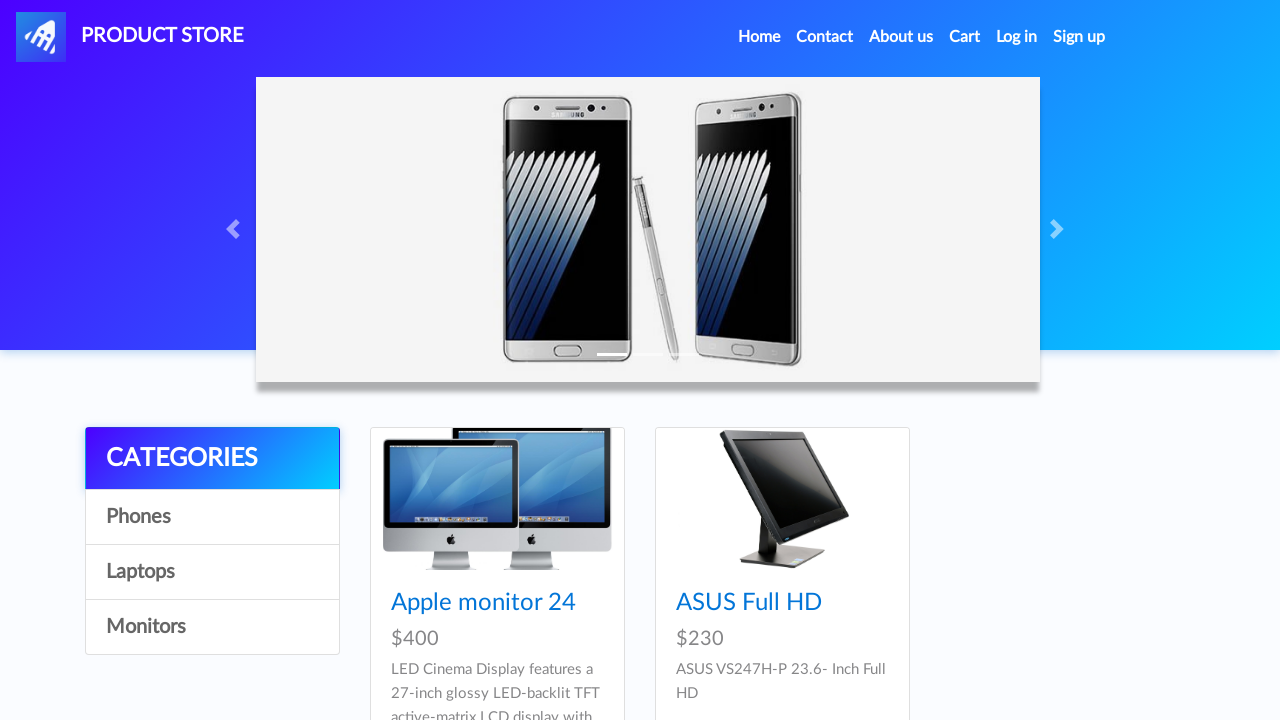

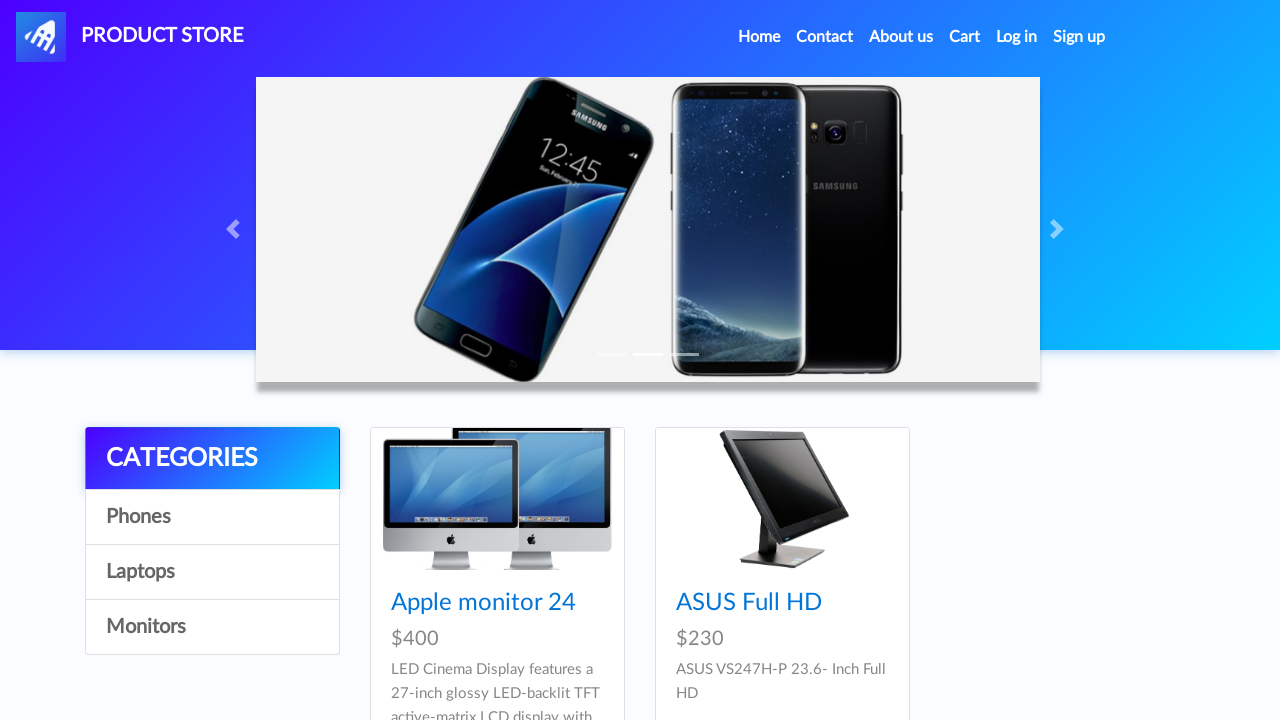